Navigates to WebDriverIO homepage and verifies the Get Started button is displayed

Starting URL: https://webdriver.io

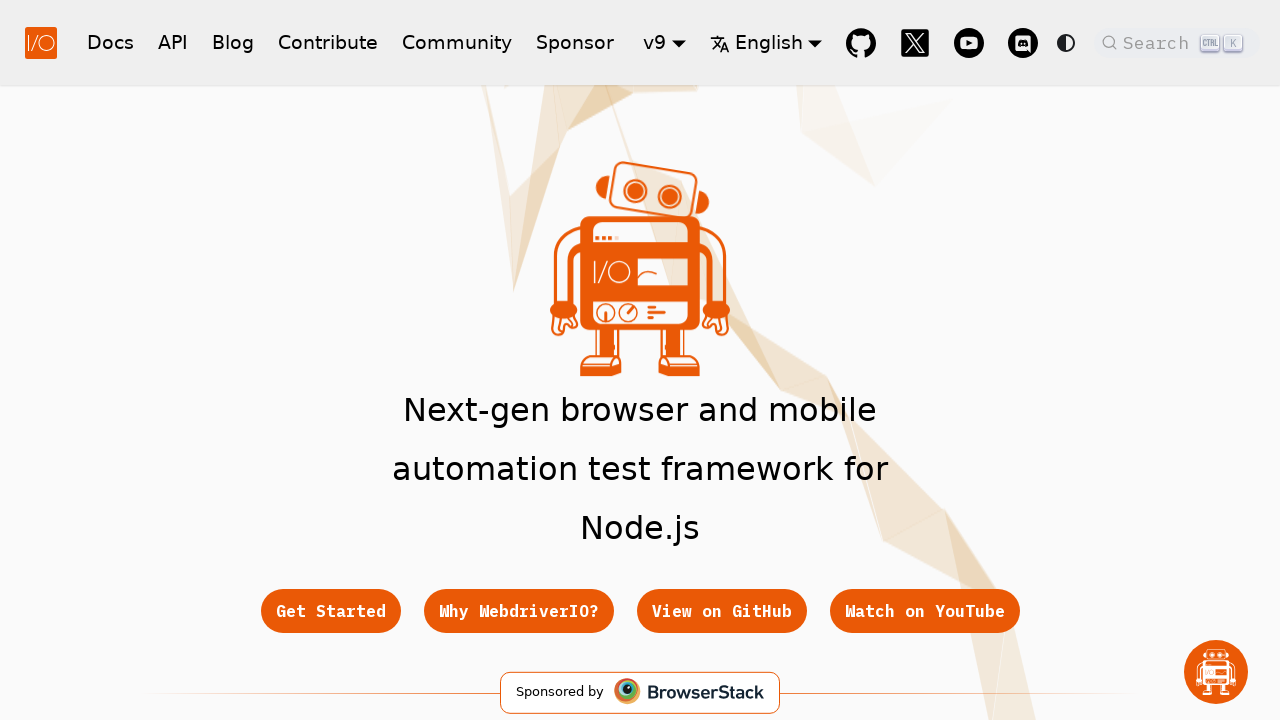

Navigated to WebDriverIO homepage and verified Get Started button is displayed
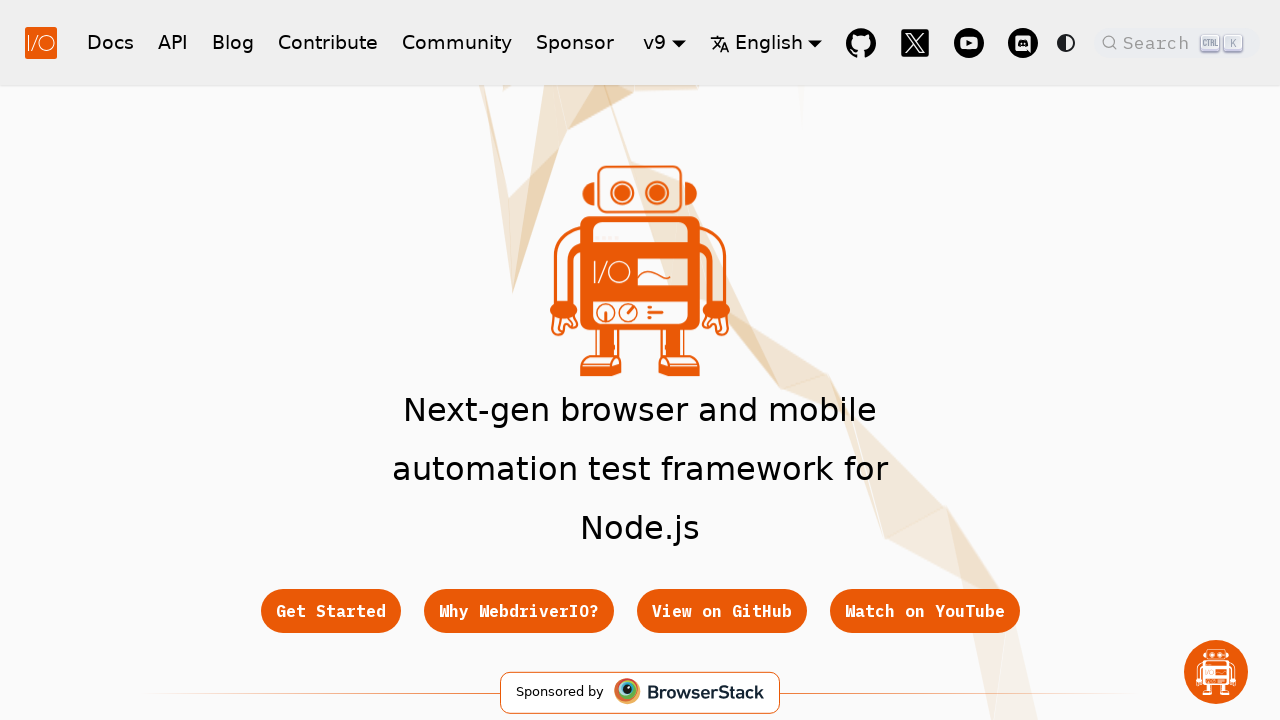

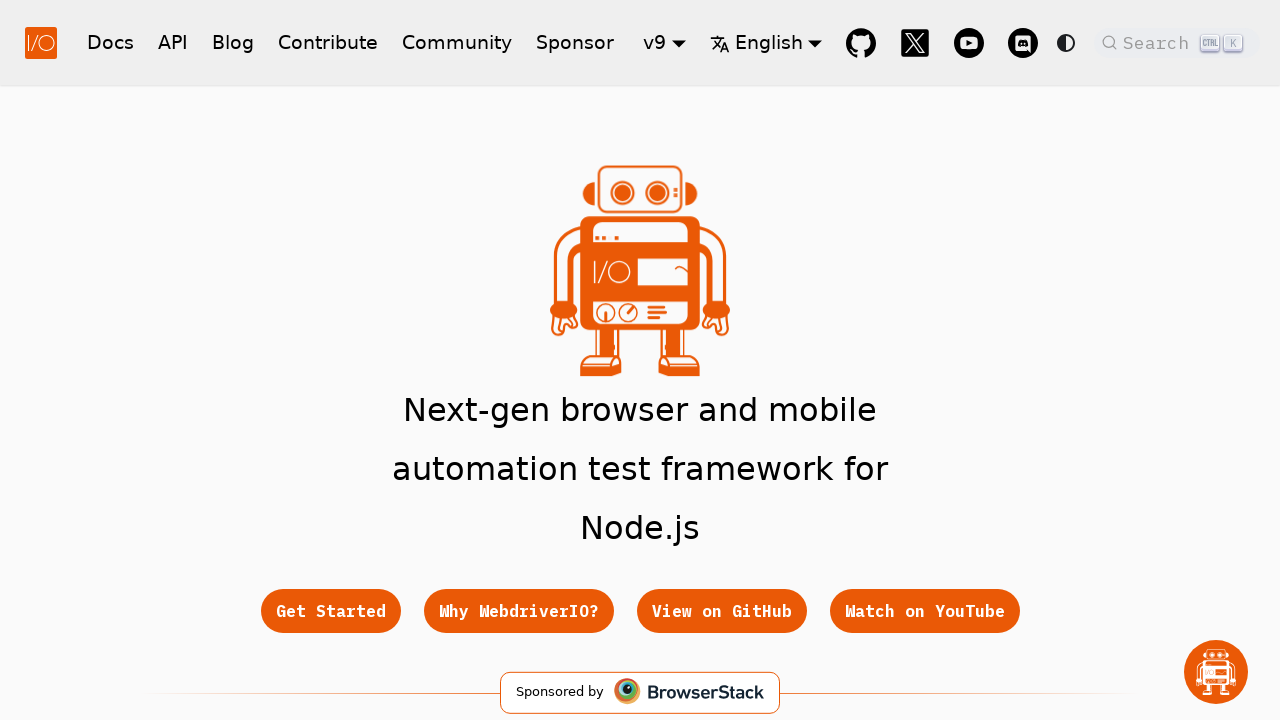